Tests disappearing elements page by refreshing until the Gallery link element appears.

Starting URL: http://the-internet.herokuapp.com/

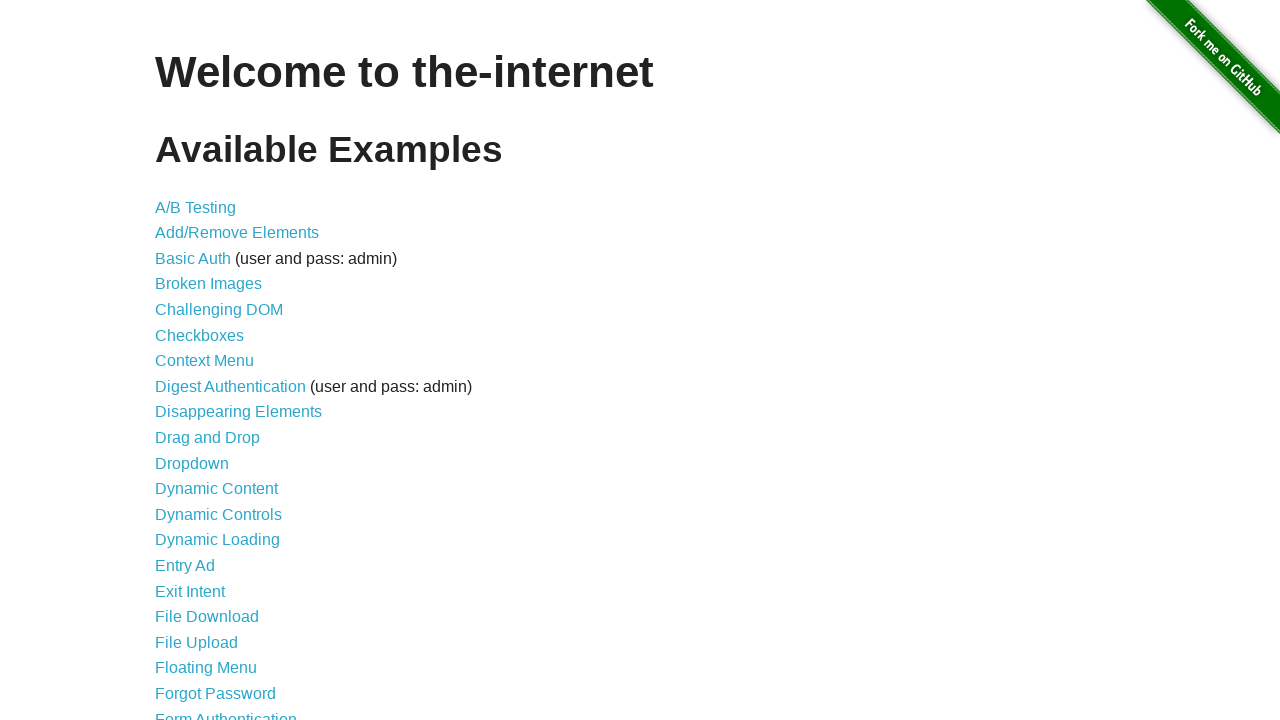

Clicked on Disappearing Elements link at (238, 412) on text=Disappearing Elements
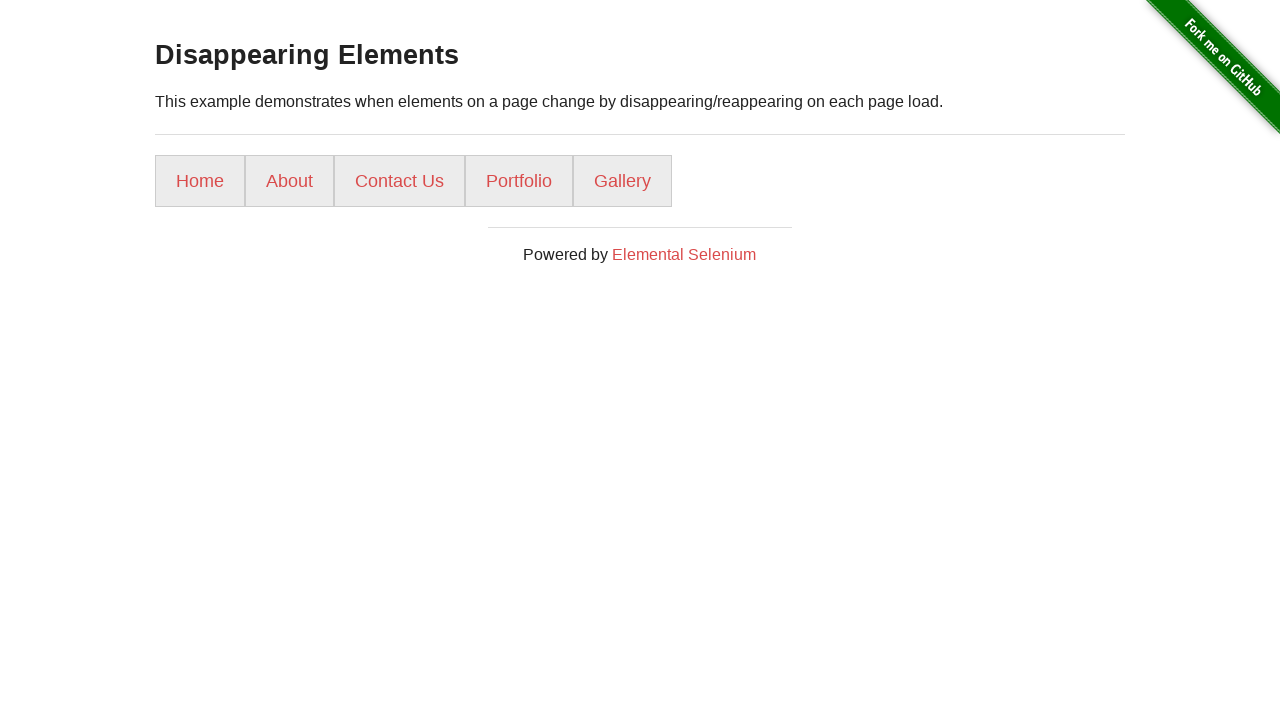

Gallery link found on the page
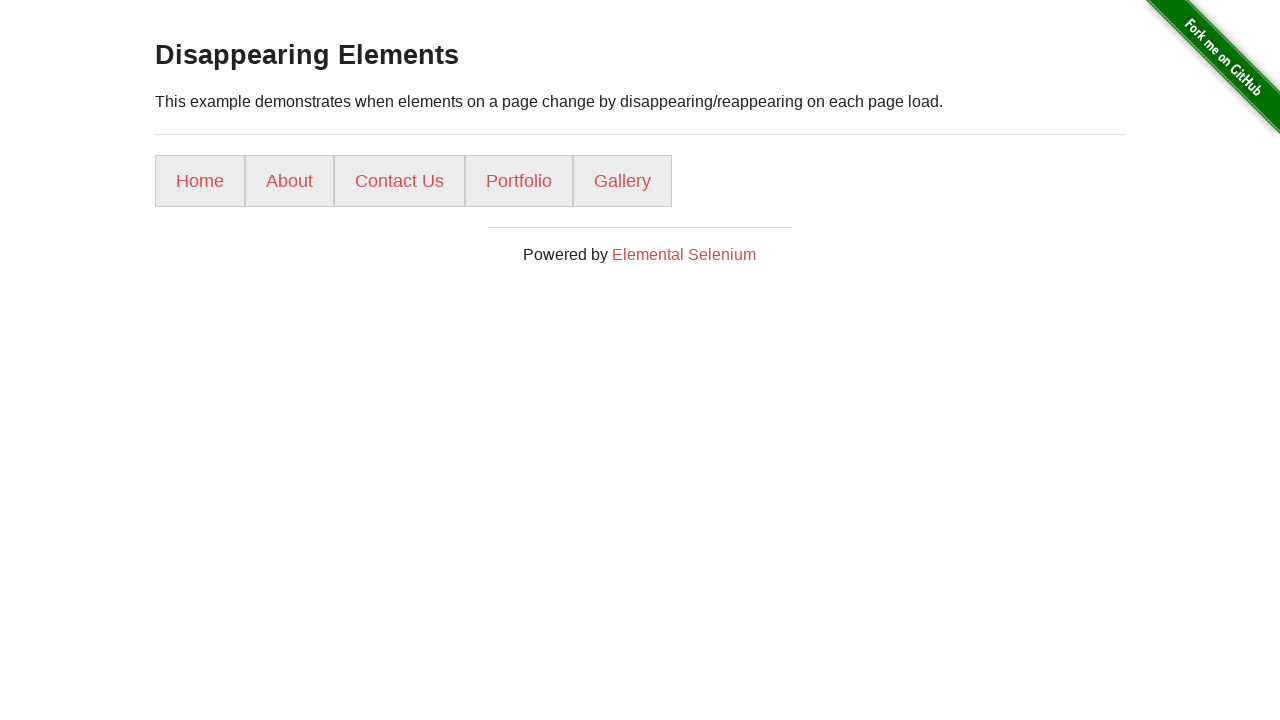

Gallery link is confirmed to be present on the page
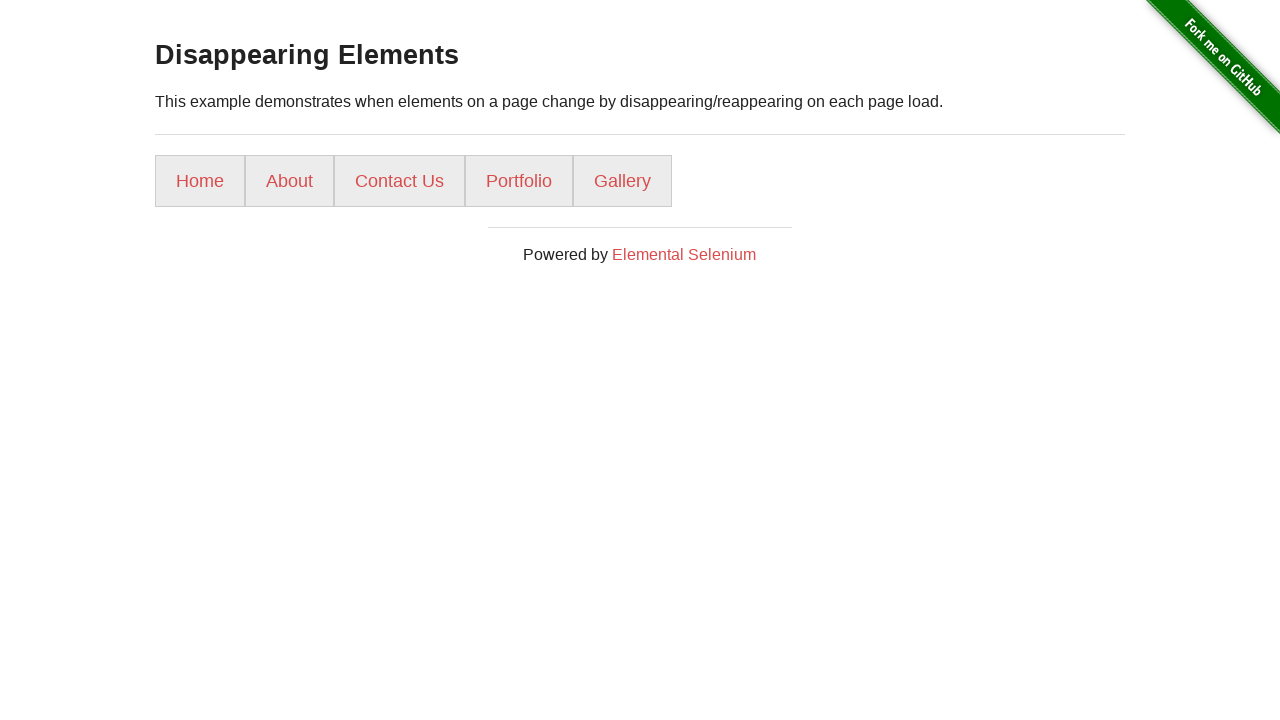

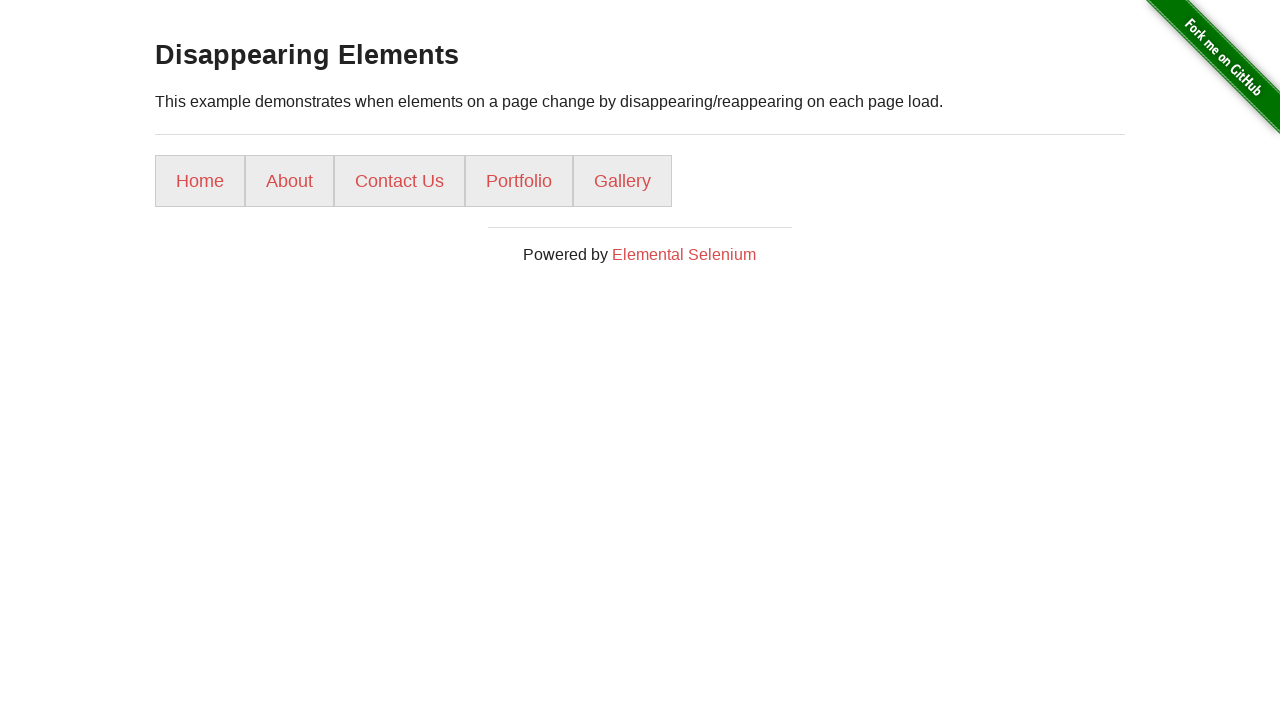